Tests a registration form by filling in first name, last name, and email fields, then submitting the form and verifying that a success message is displayed.

Starting URL: http://suninjuly.github.io/registration1.html

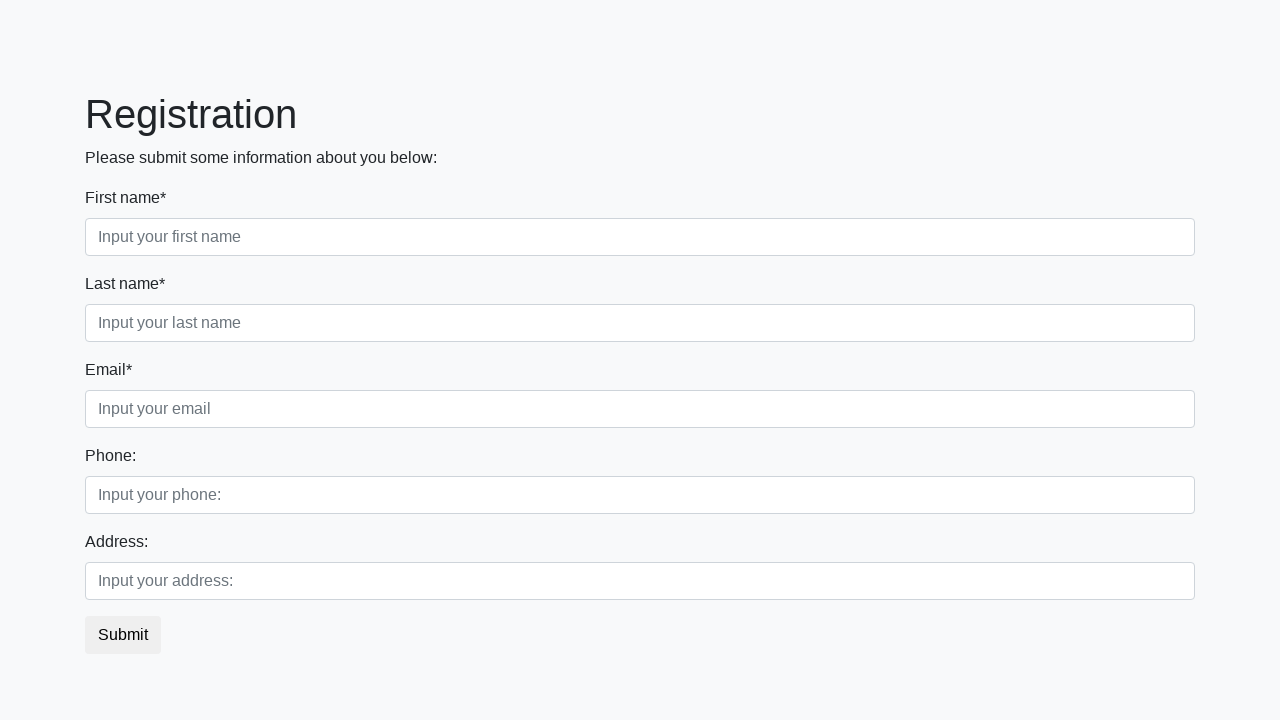

Filled first name field with 'Alexander' on input[placeholder='Input your first name']
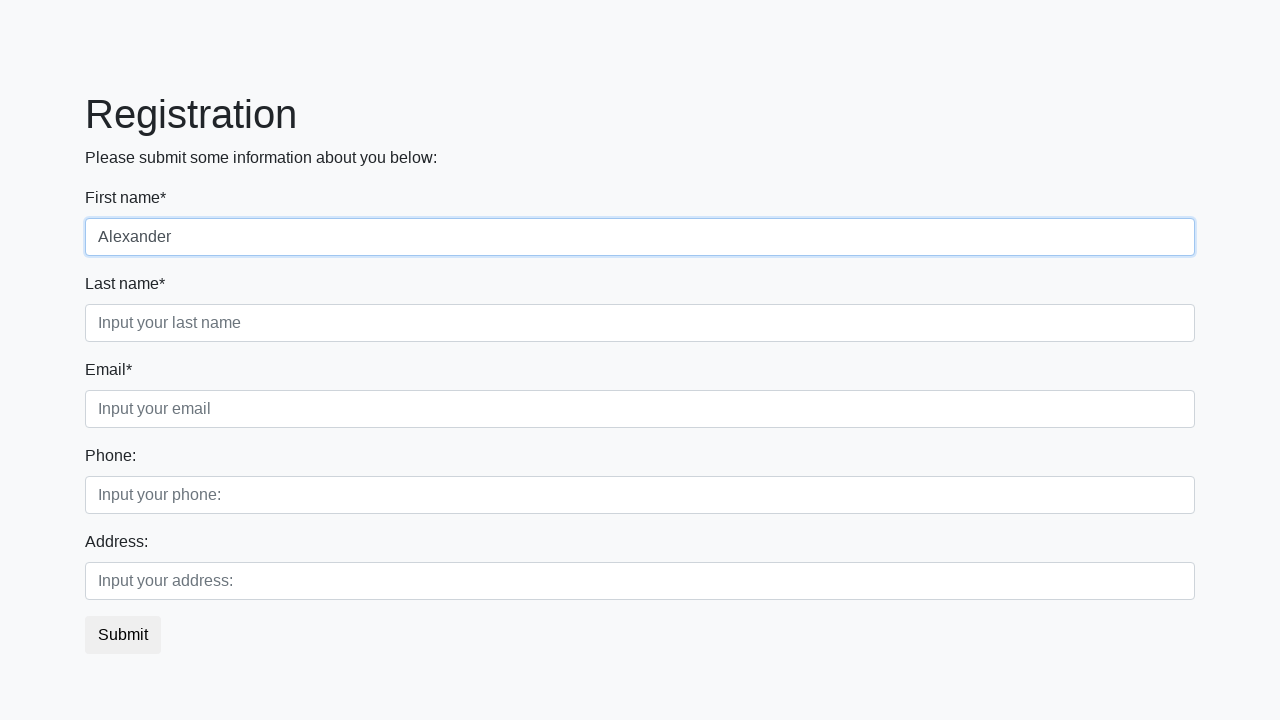

Filled last name field with 'Thompson' on input[placeholder='Input your last name']
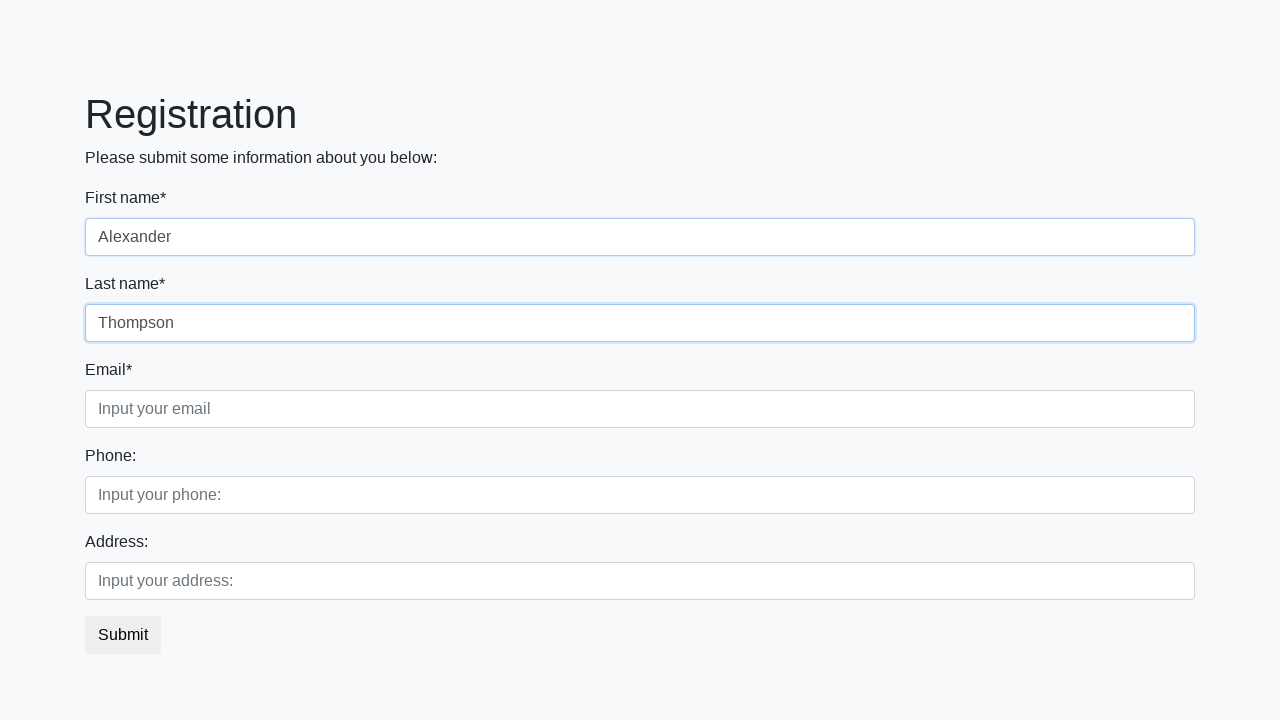

Filled email field with 'alexander.thompson@testmail.com' on input[placeholder='Input your email']
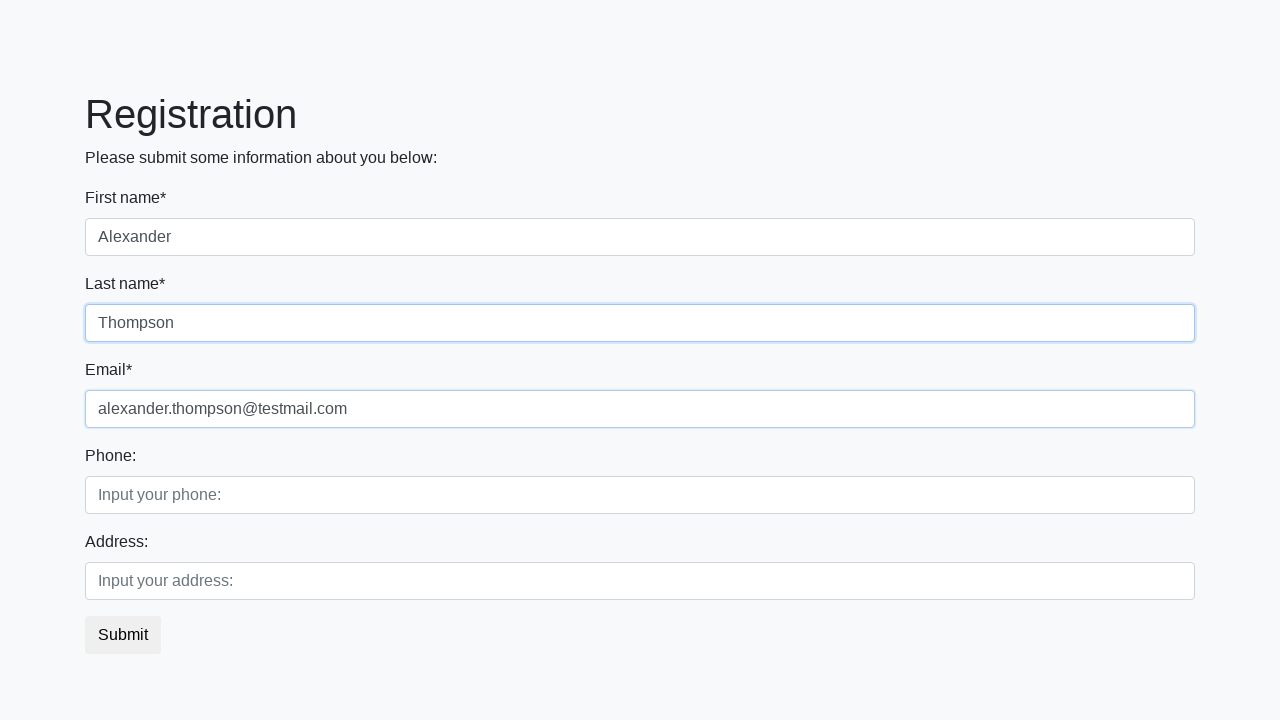

Clicked the submit button at (123, 635) on button.btn
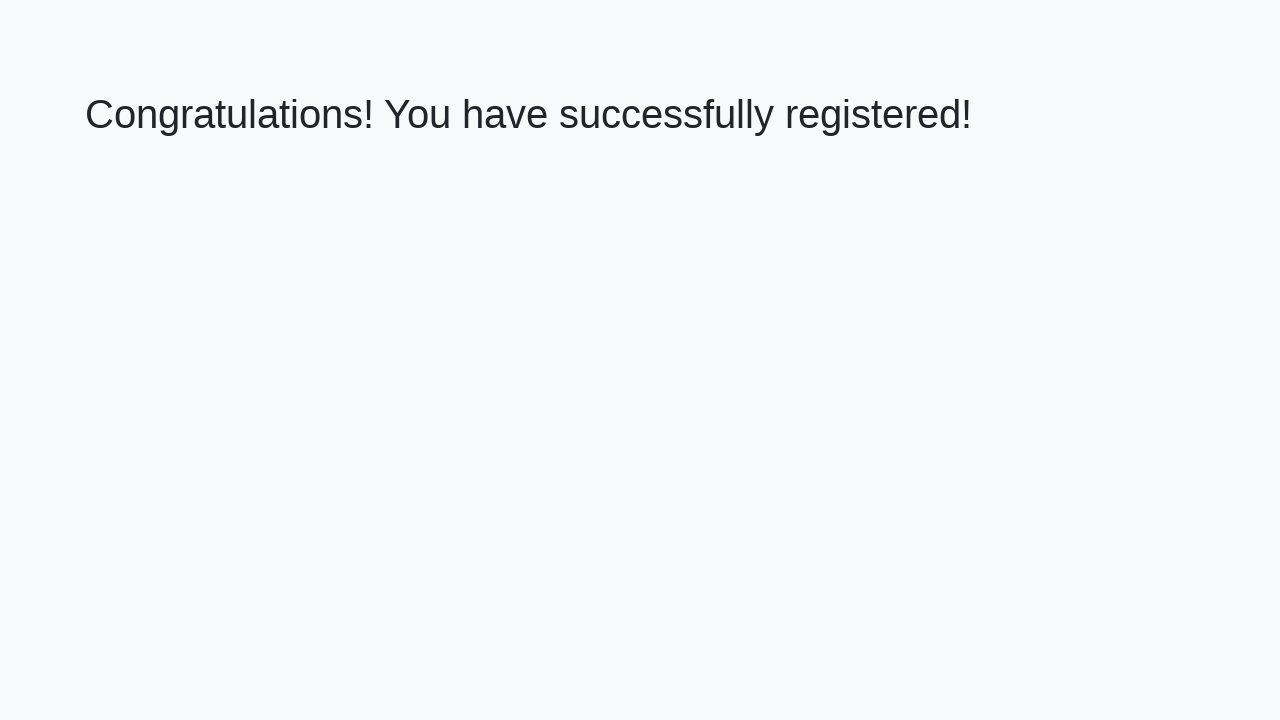

Success message element loaded
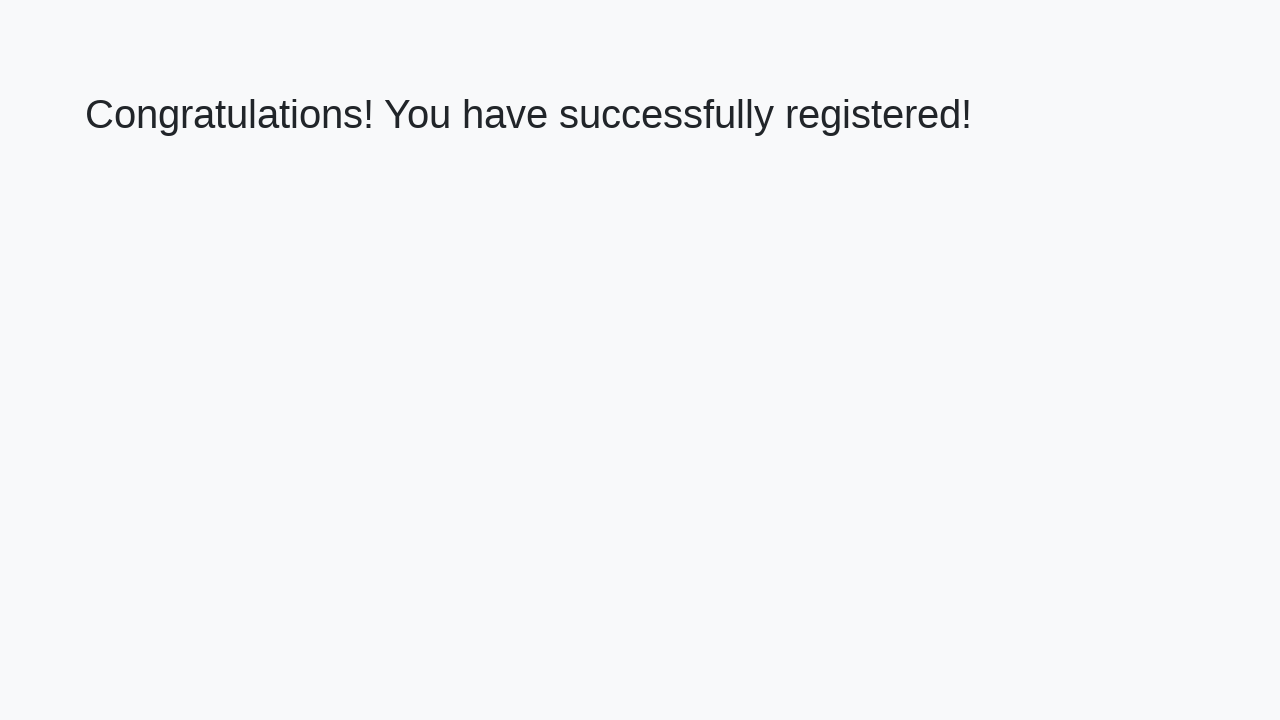

Retrieved success message text
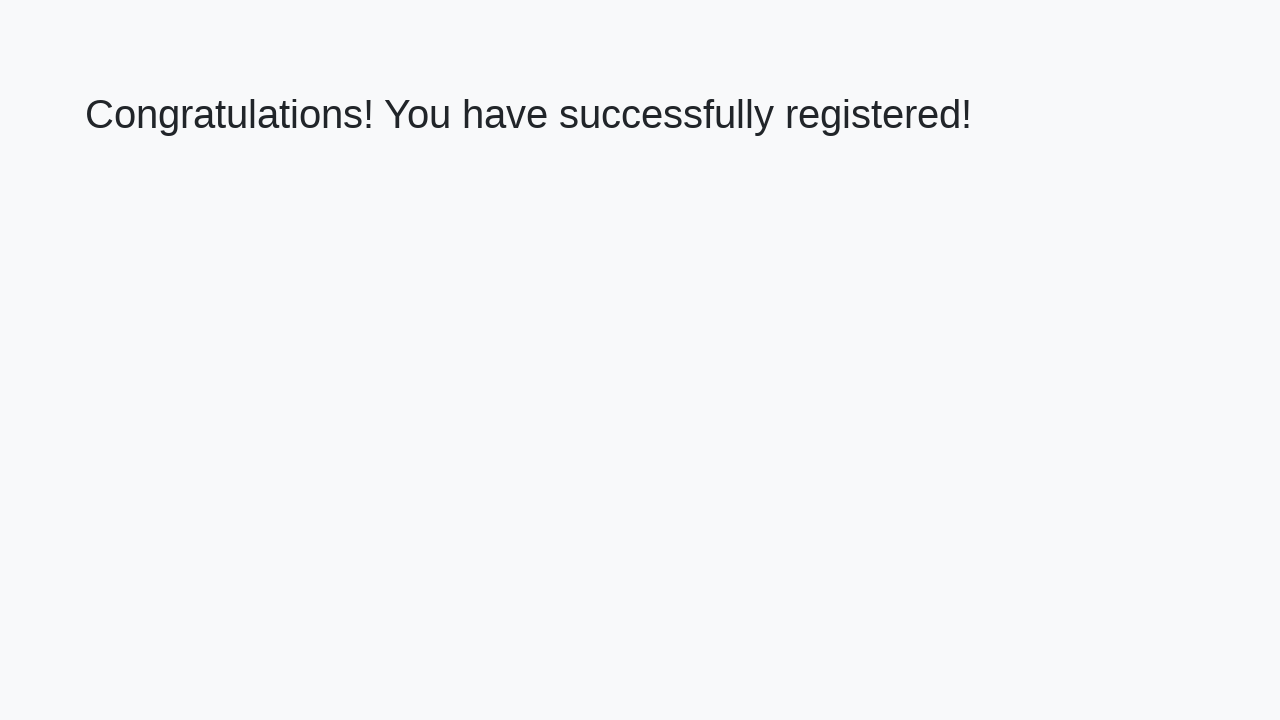

Verified success message: 'Congratulations! You have successfully registered!'
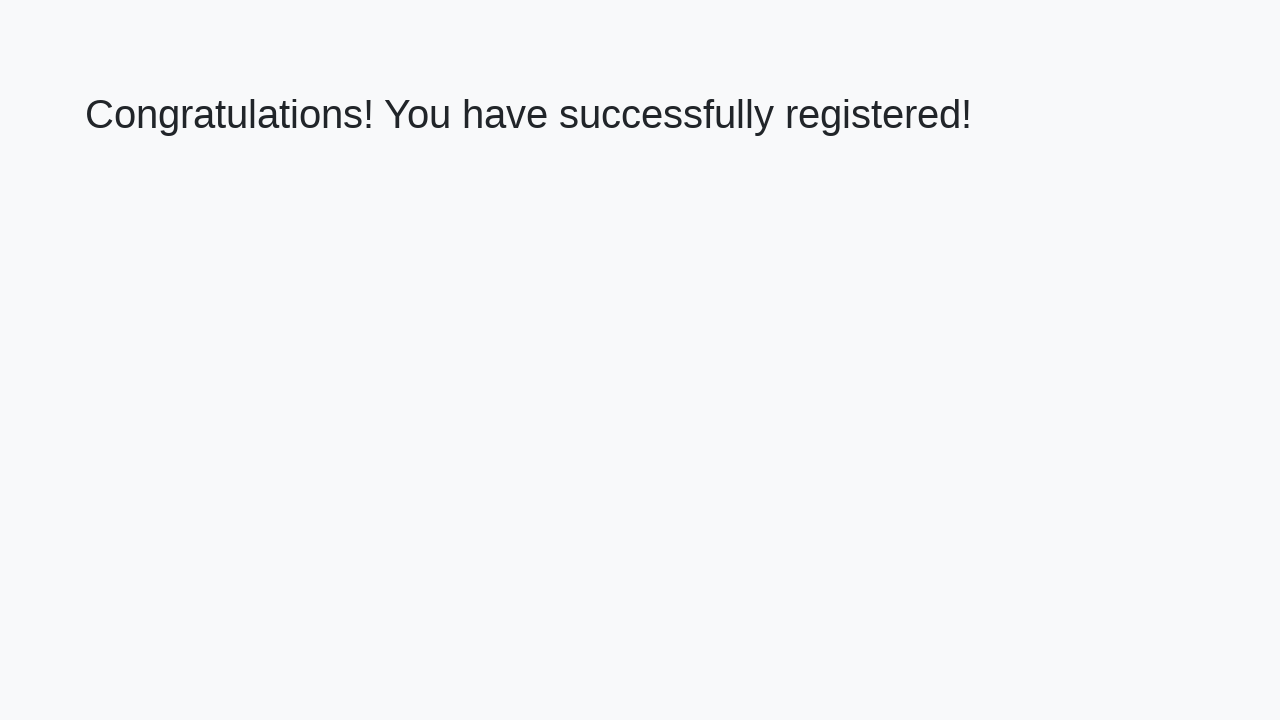

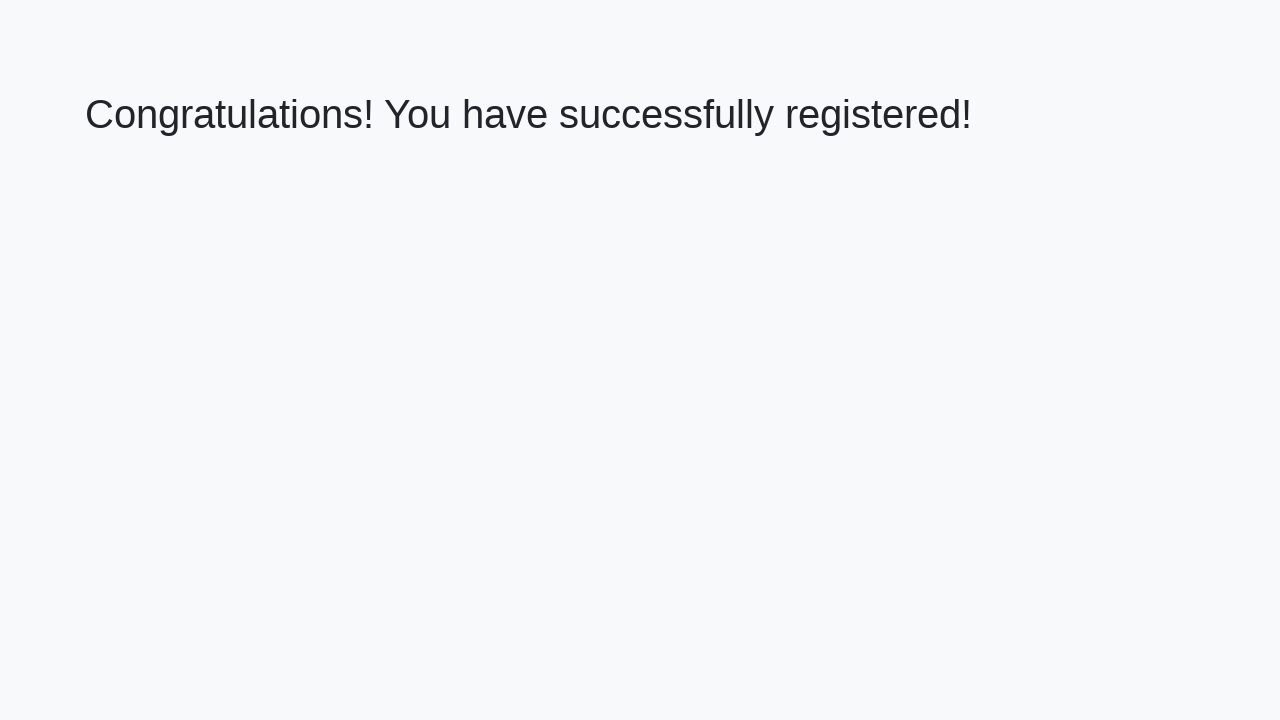